Tests JavaScript execution by filling an email field using different JavaScript selector methods

Starting URL: http://demo.automationtesting.in/

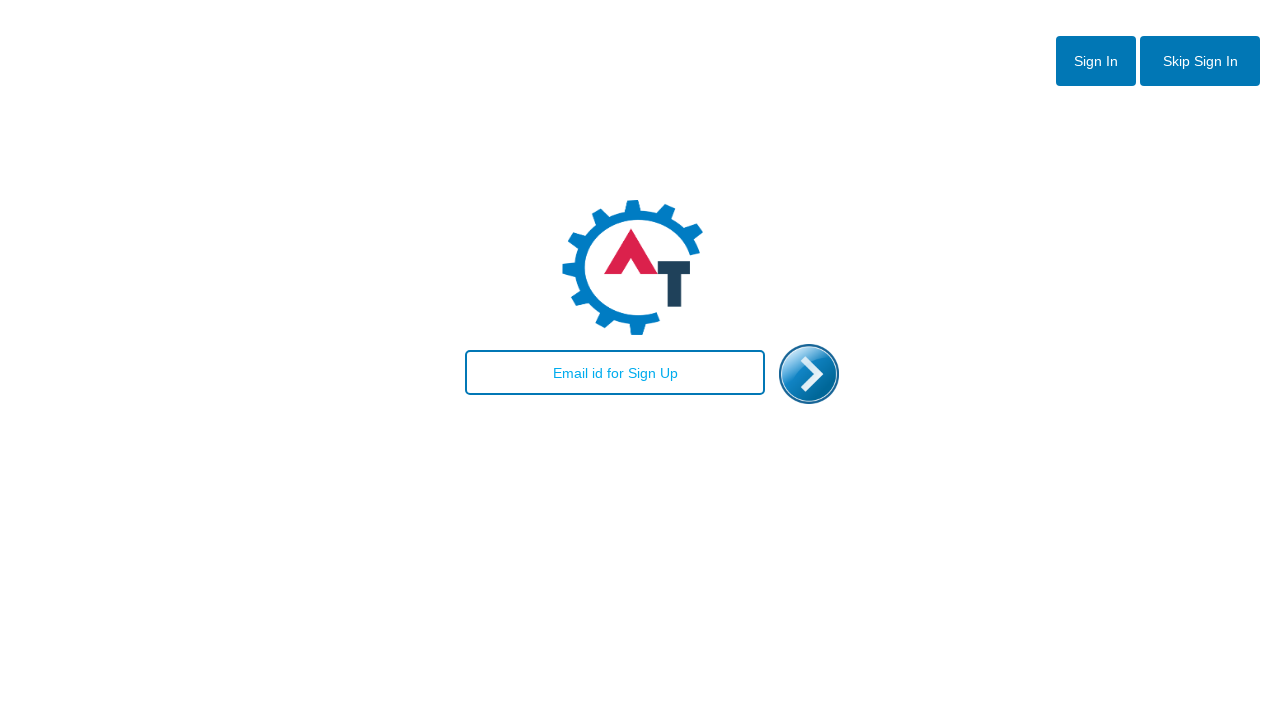

Filled email field with 'selenium@gmail.com' using JavaScript getElementById method
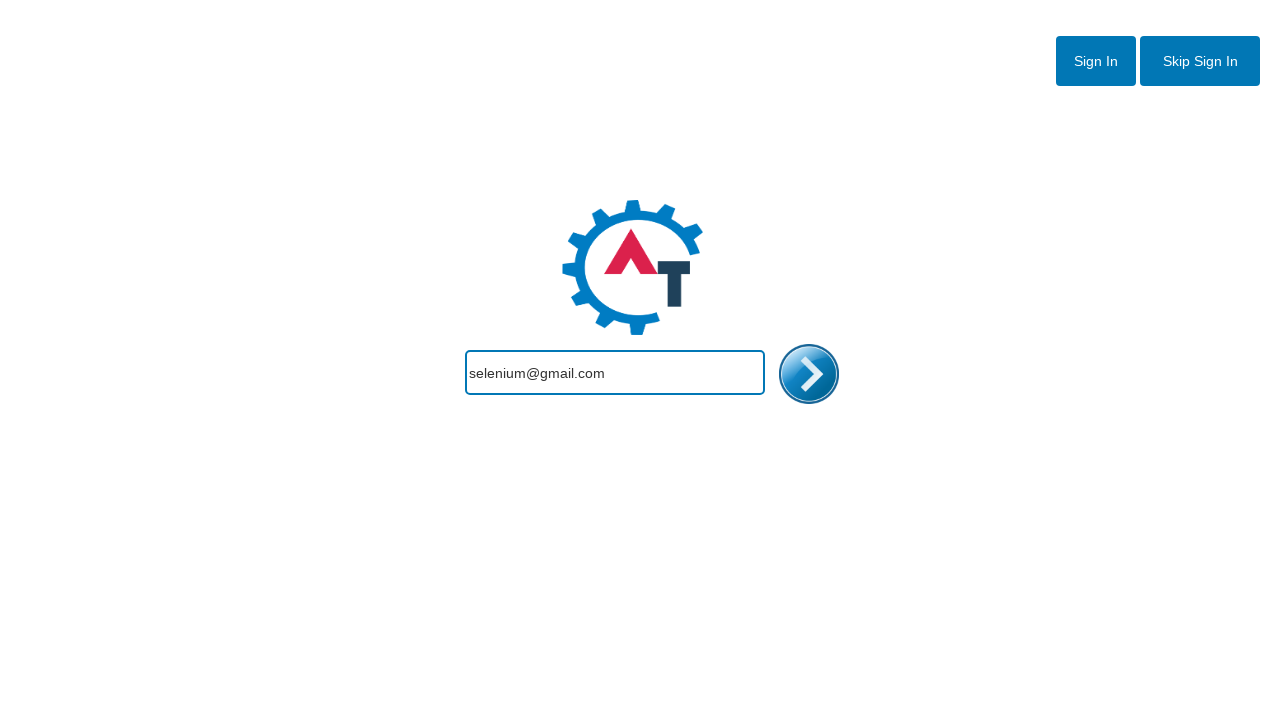

Waited 5 seconds
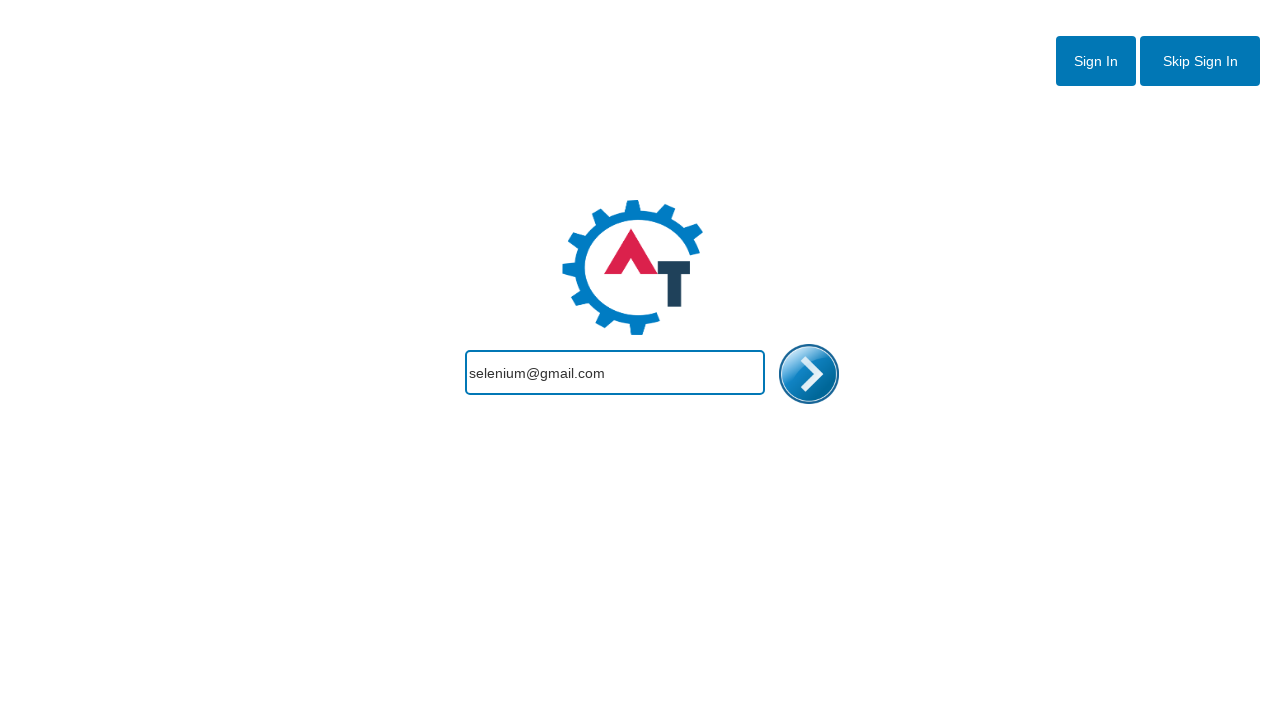

Filled email field with 'webdriver@gmail.com' using JavaScript querySelector method
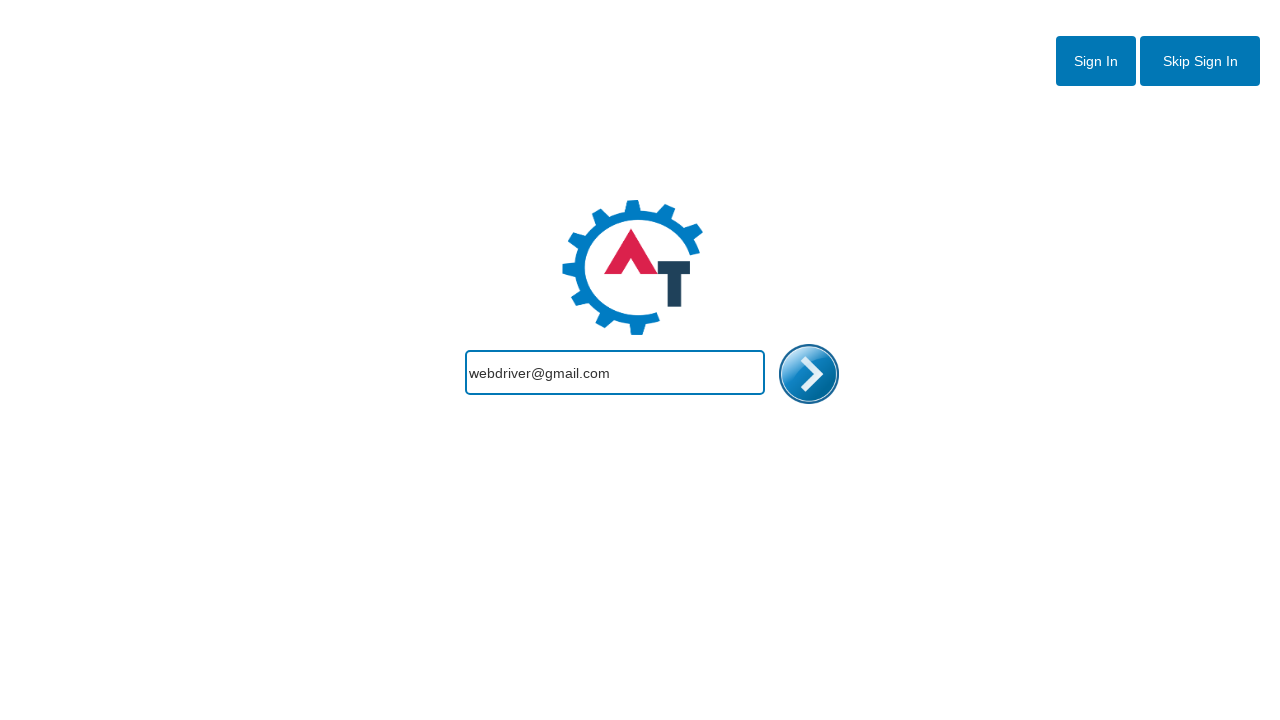

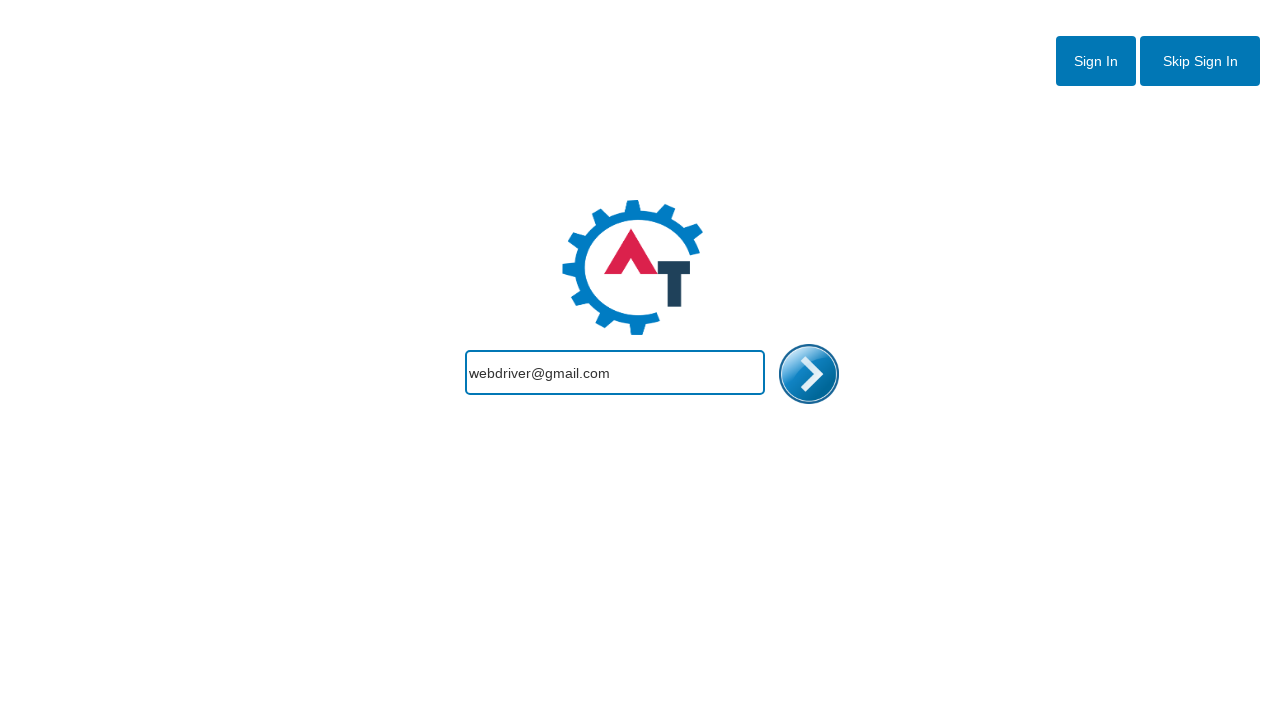